Navigates to the training-support.net homepage and clicks on the "About Us" link to verify navigation between pages

Starting URL: https://training-support.net

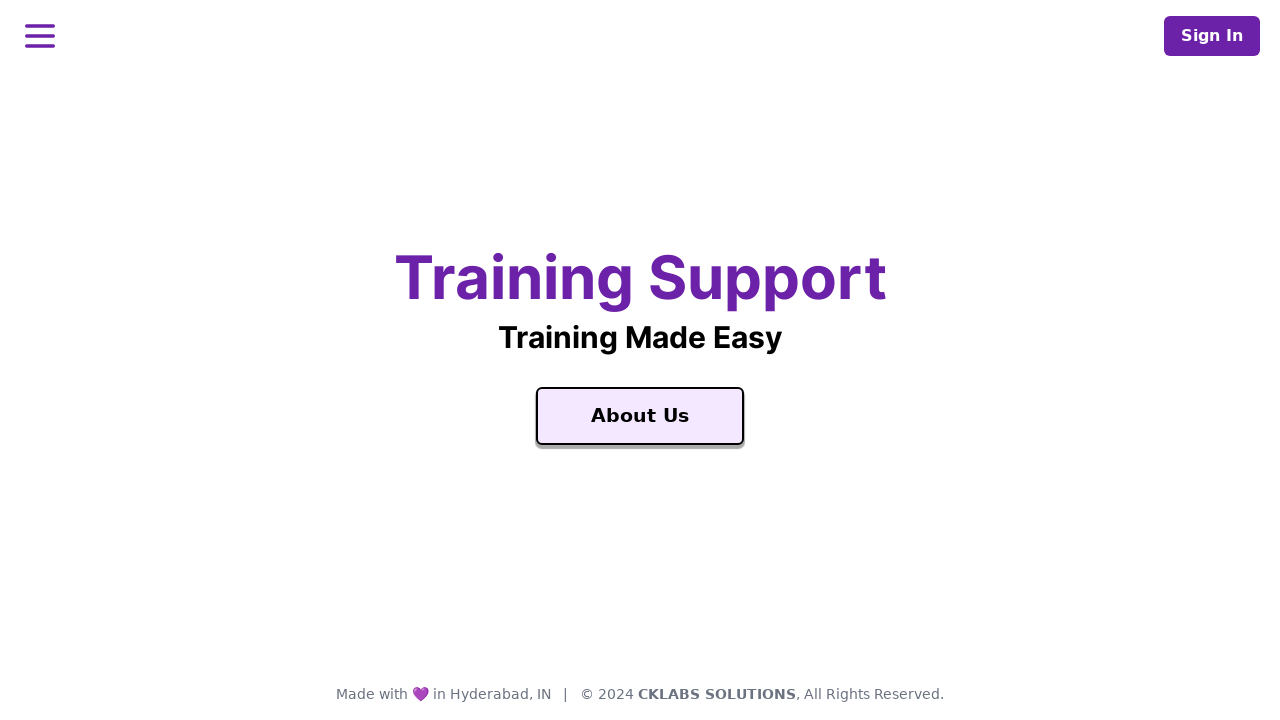

Navigated to training-support.net homepage
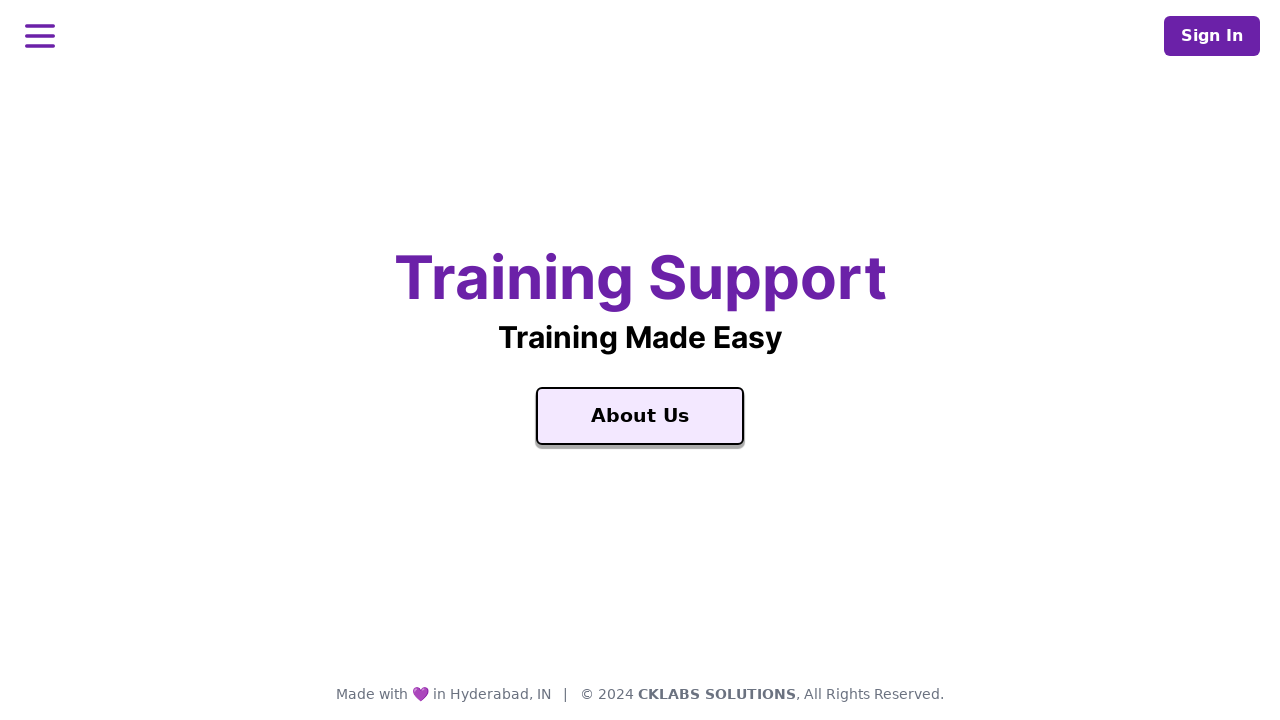

Clicked on the 'About Us' link at (640, 416) on text=About Us
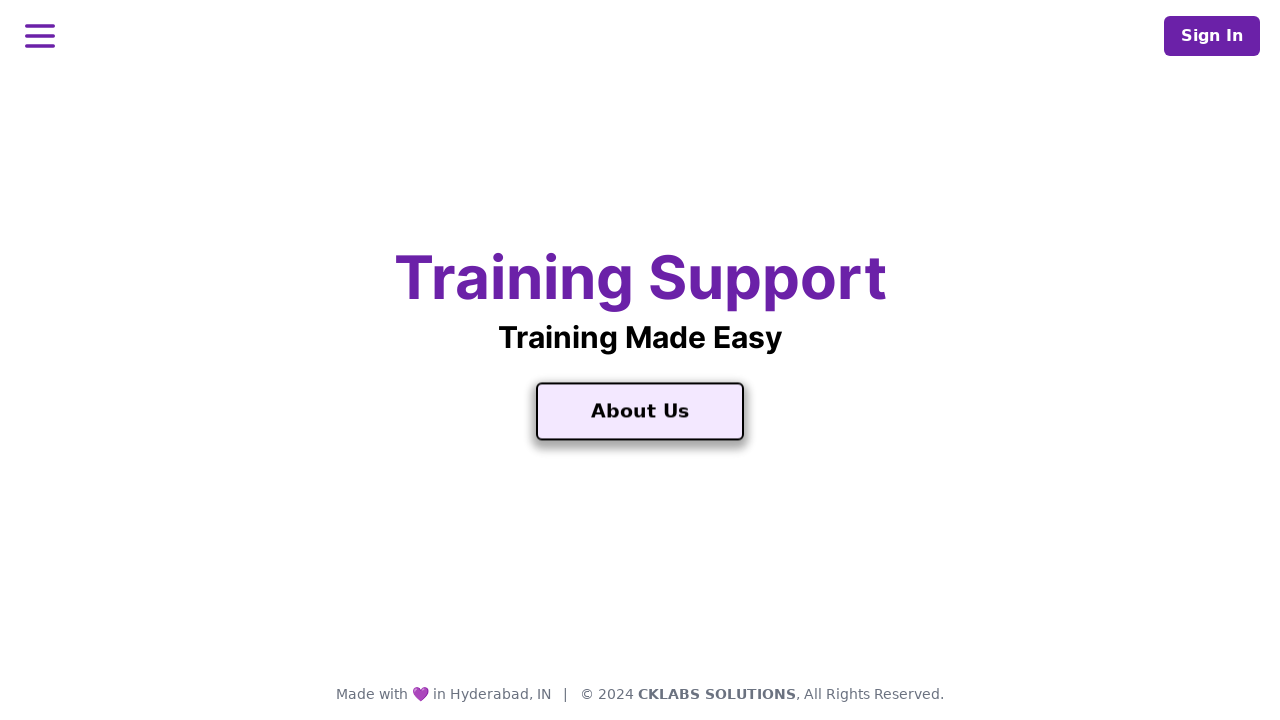

About Us page loaded successfully
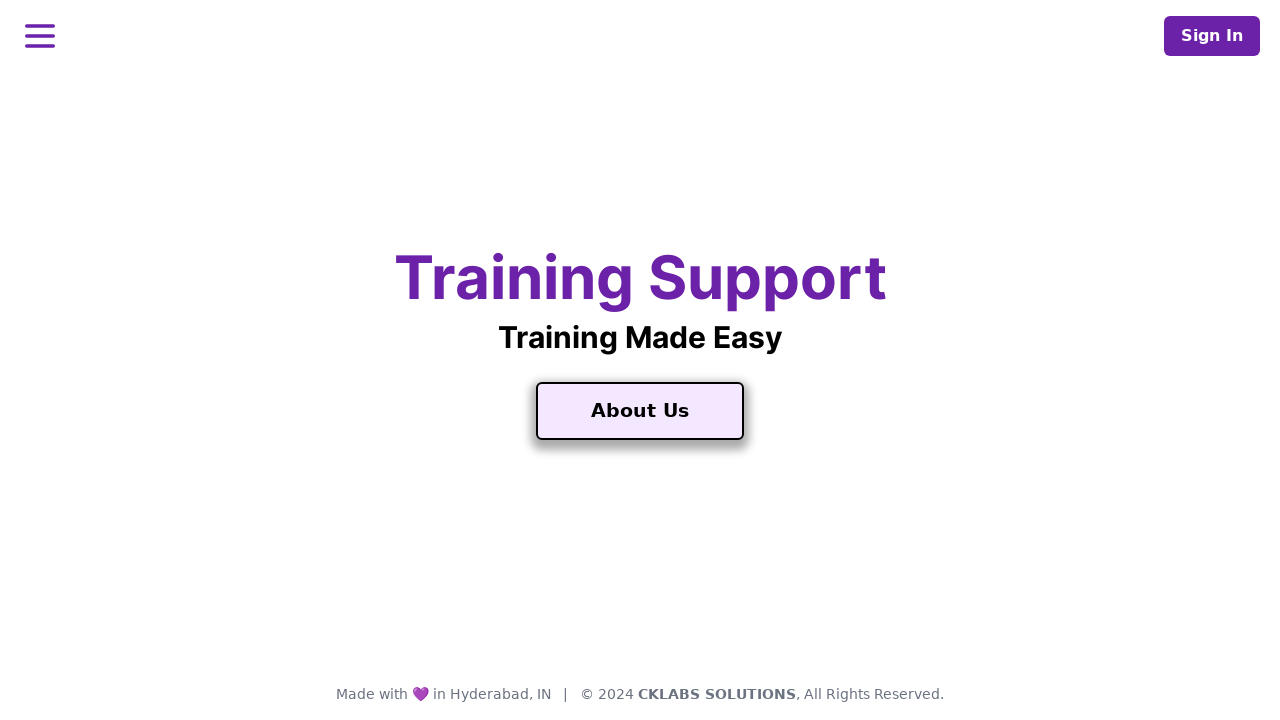

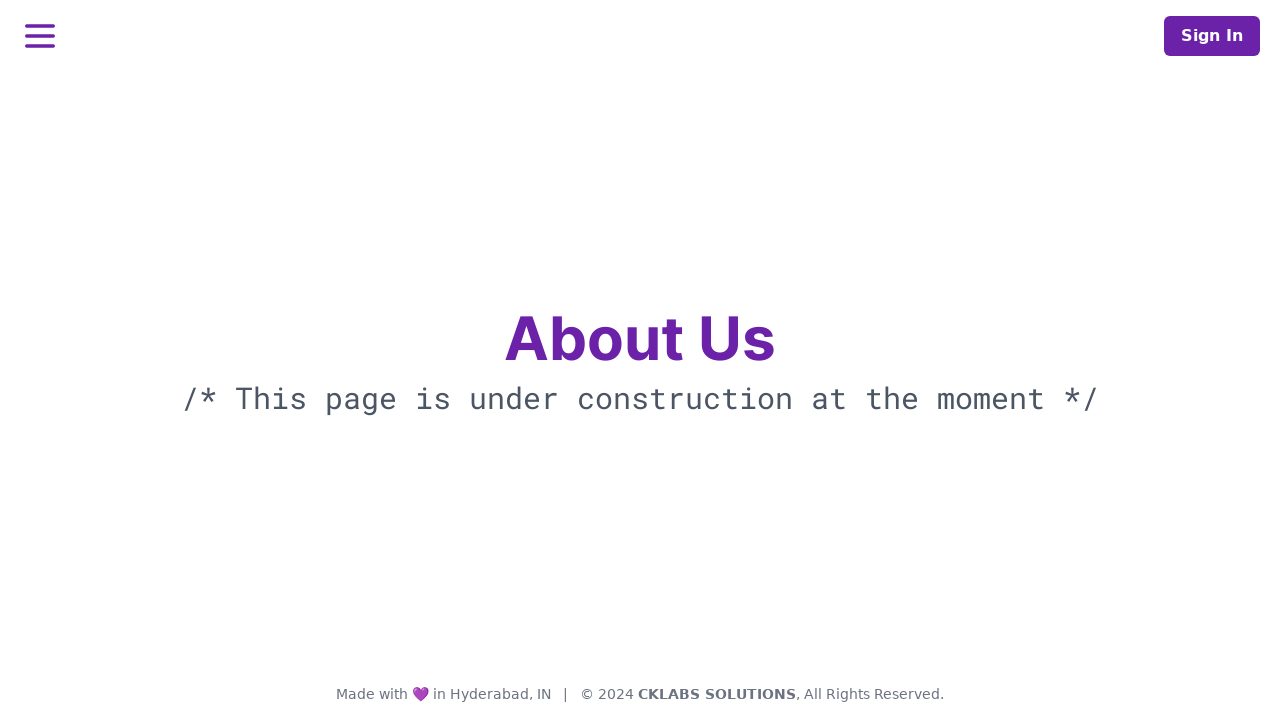